Navigates to the BCCI (Board of Control for Cricket in India) website and waits for the page to load completely.

Starting URL: https://www.bcci.tv/

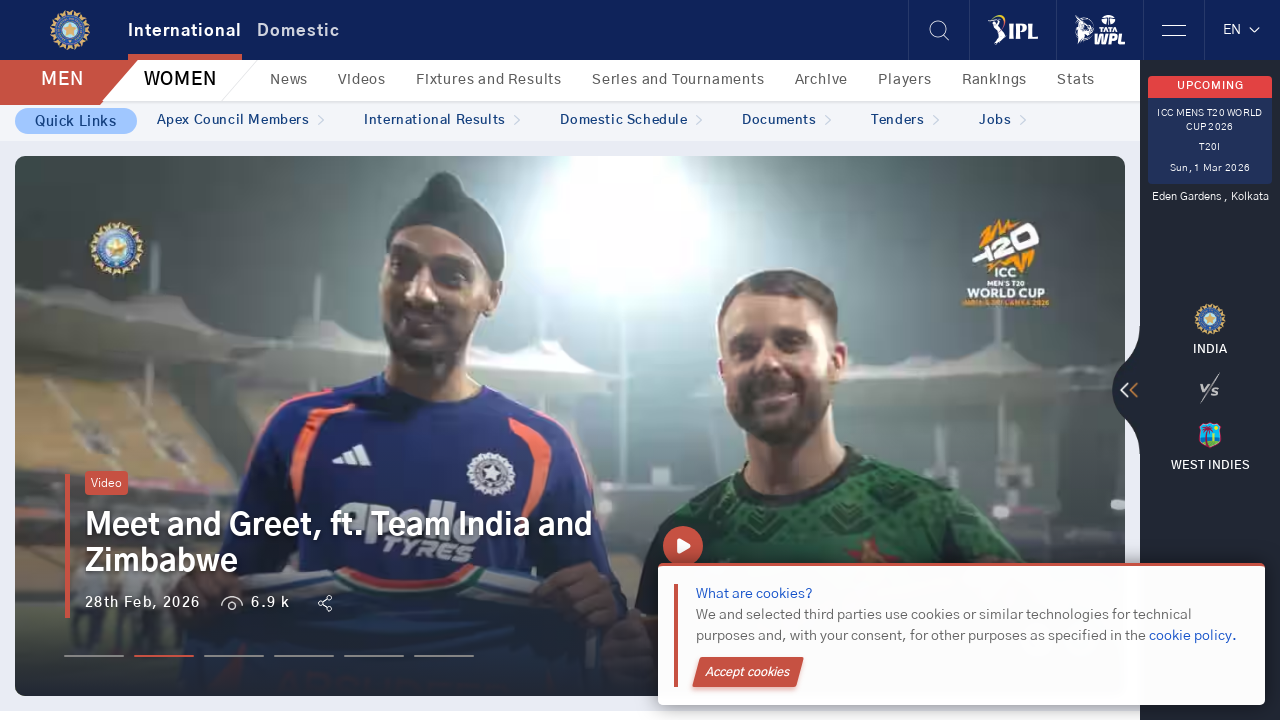

Navigated to BCCI website at https://www.bcci.tv/
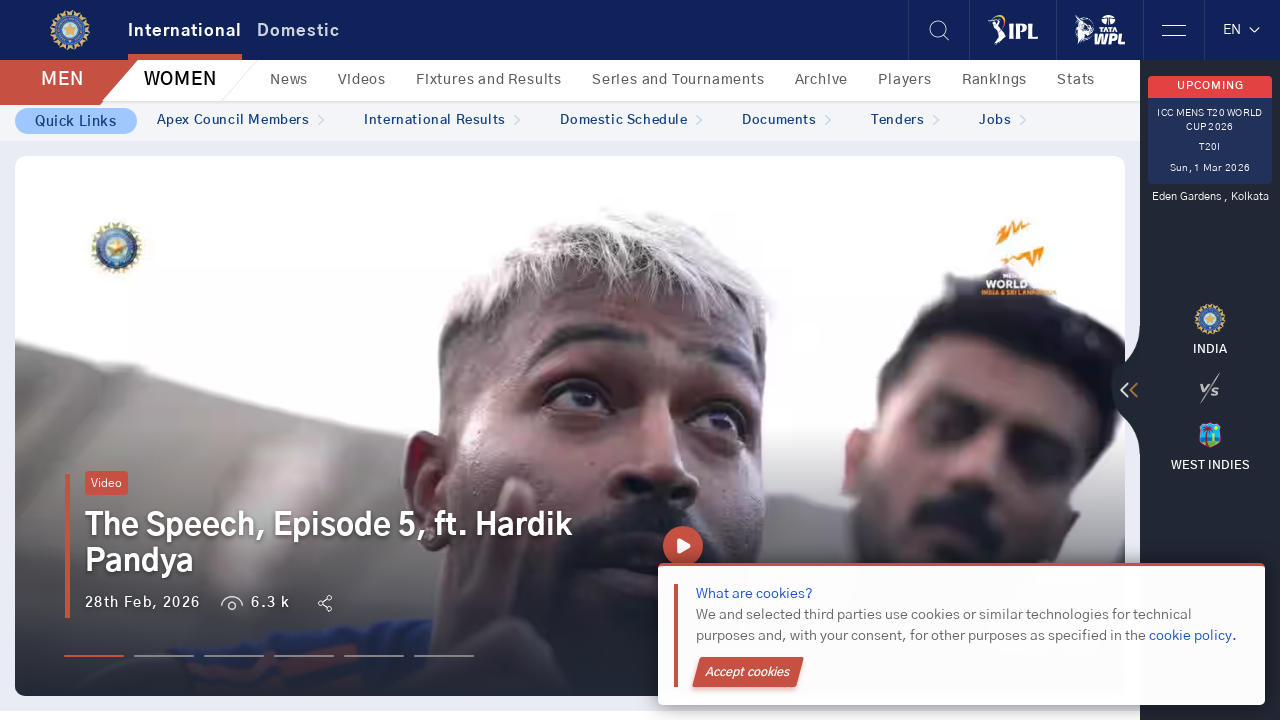

Waited for page to reach networkidle state
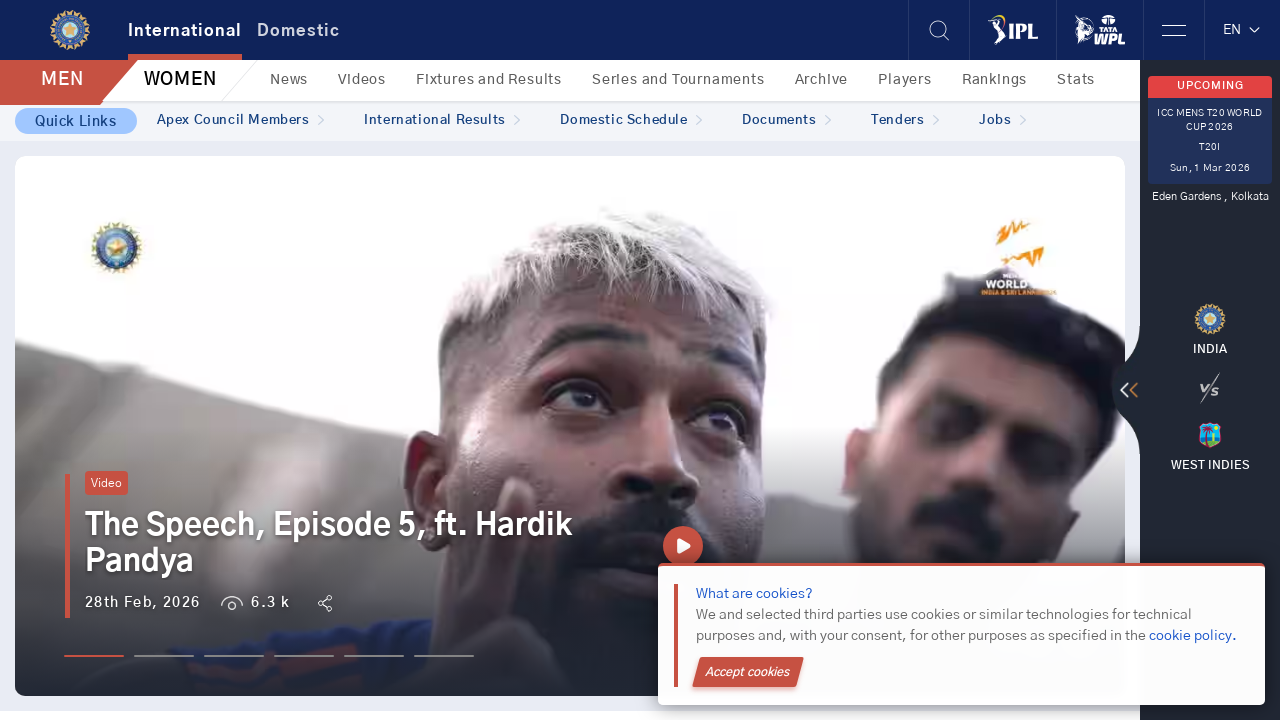

Waited 1 second for main content to be visible
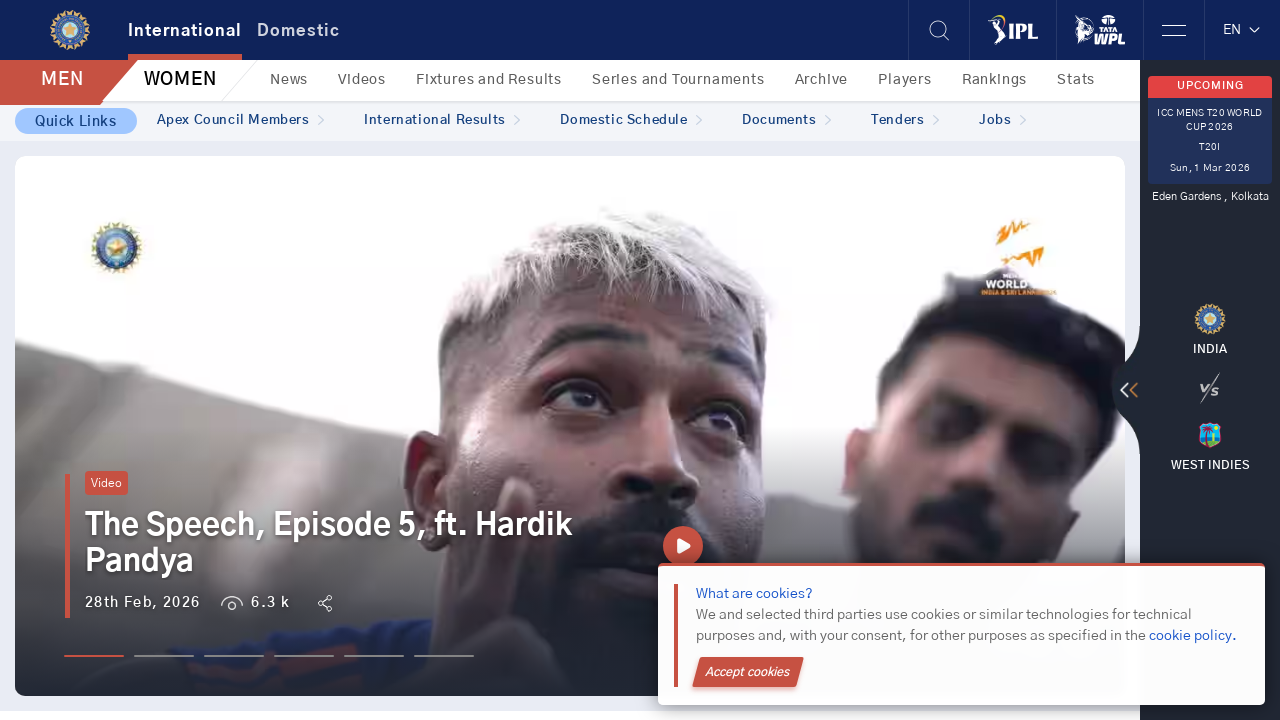

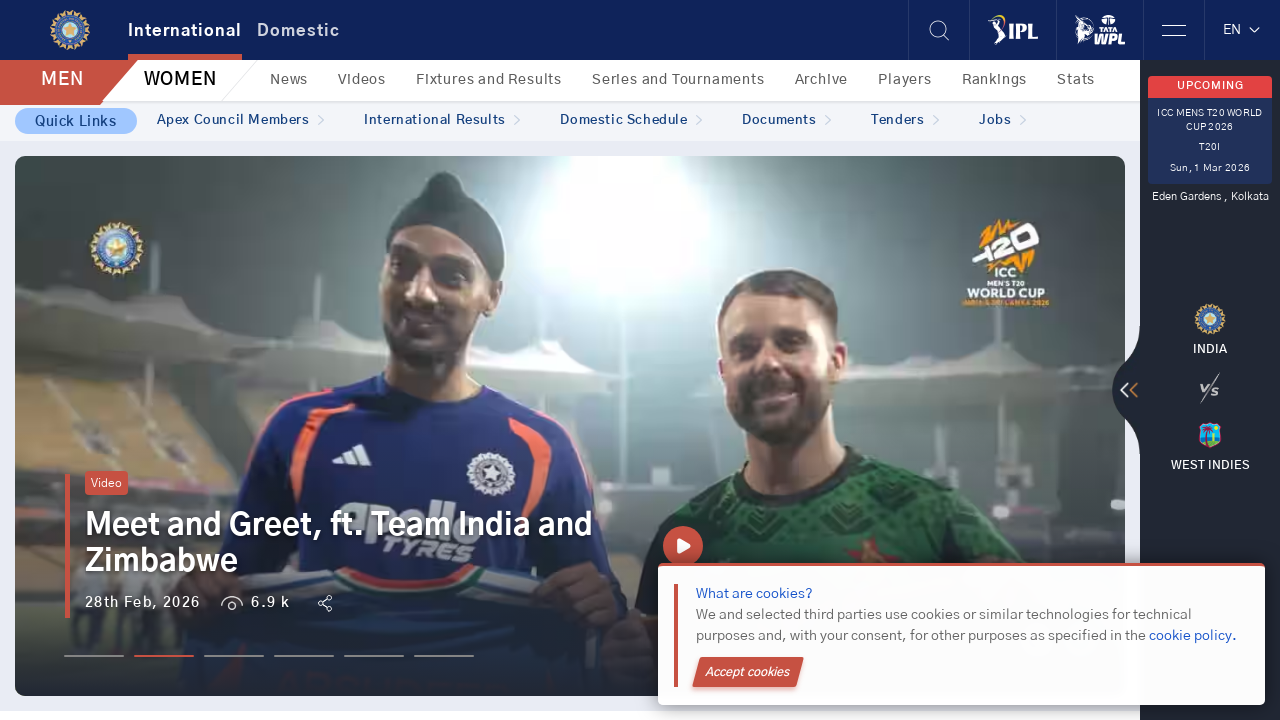